Tests alert handling functionality by clicking a button to trigger an alert and then accepting it

Starting URL: https://demoqa.com/alerts

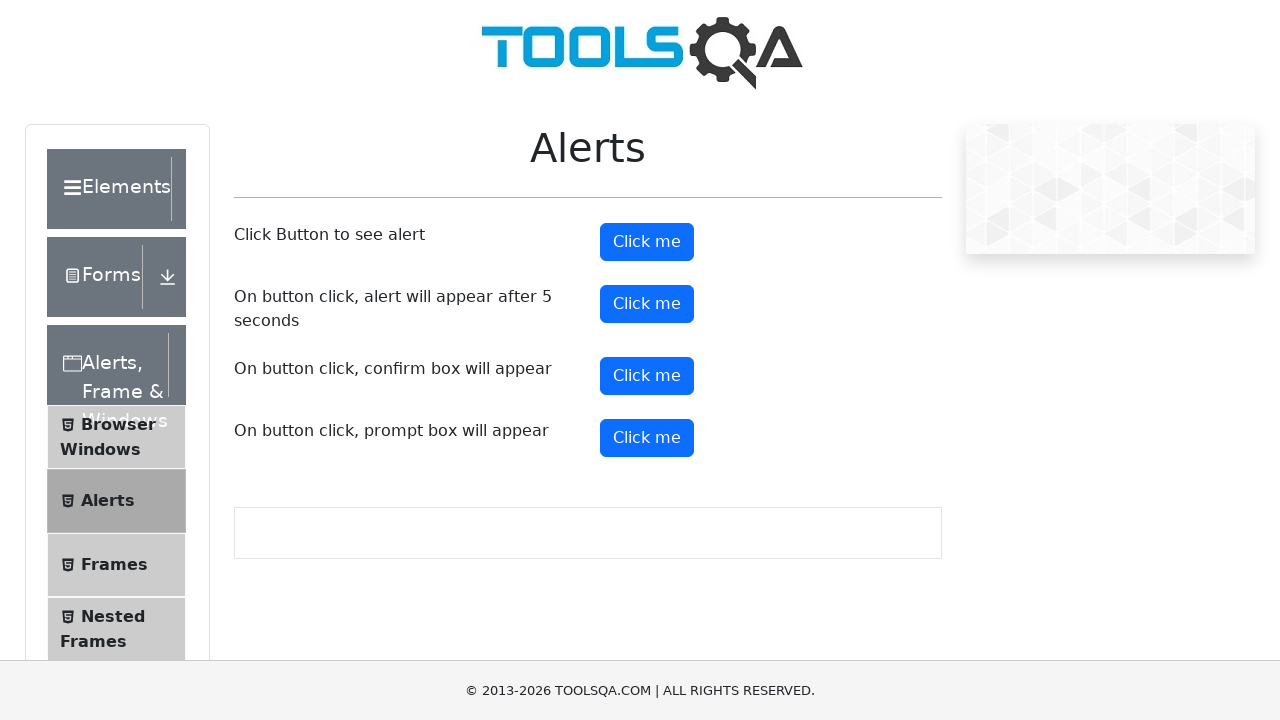

Navigated to alerts demo page
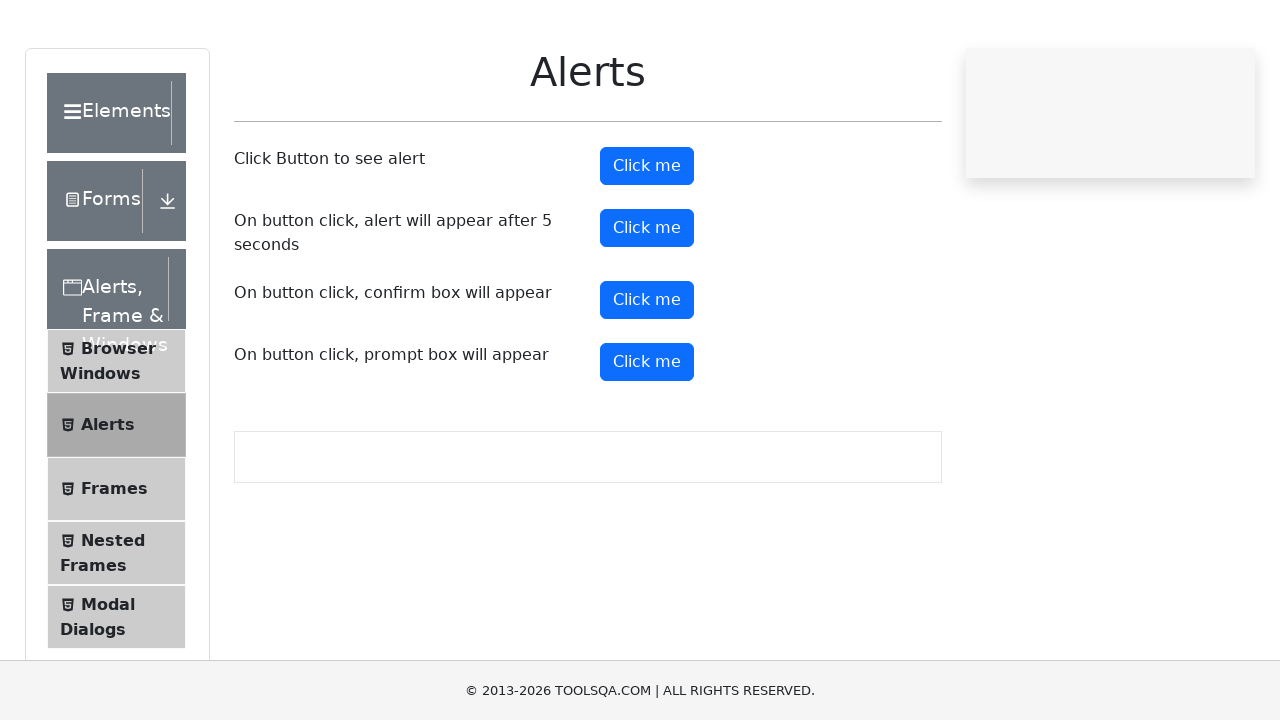

Clicked alert button to trigger alert at (647, 242) on xpath=//*[@id='alertButton']
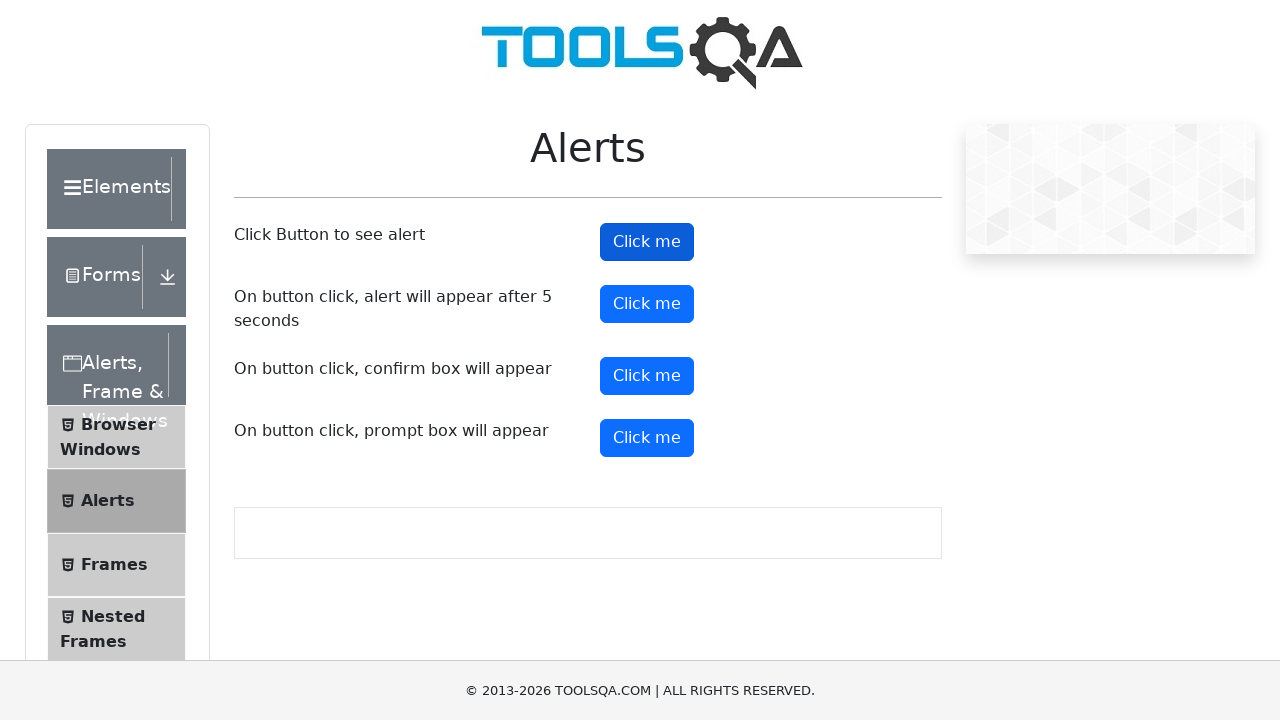

Set up dialog handler to accept alert
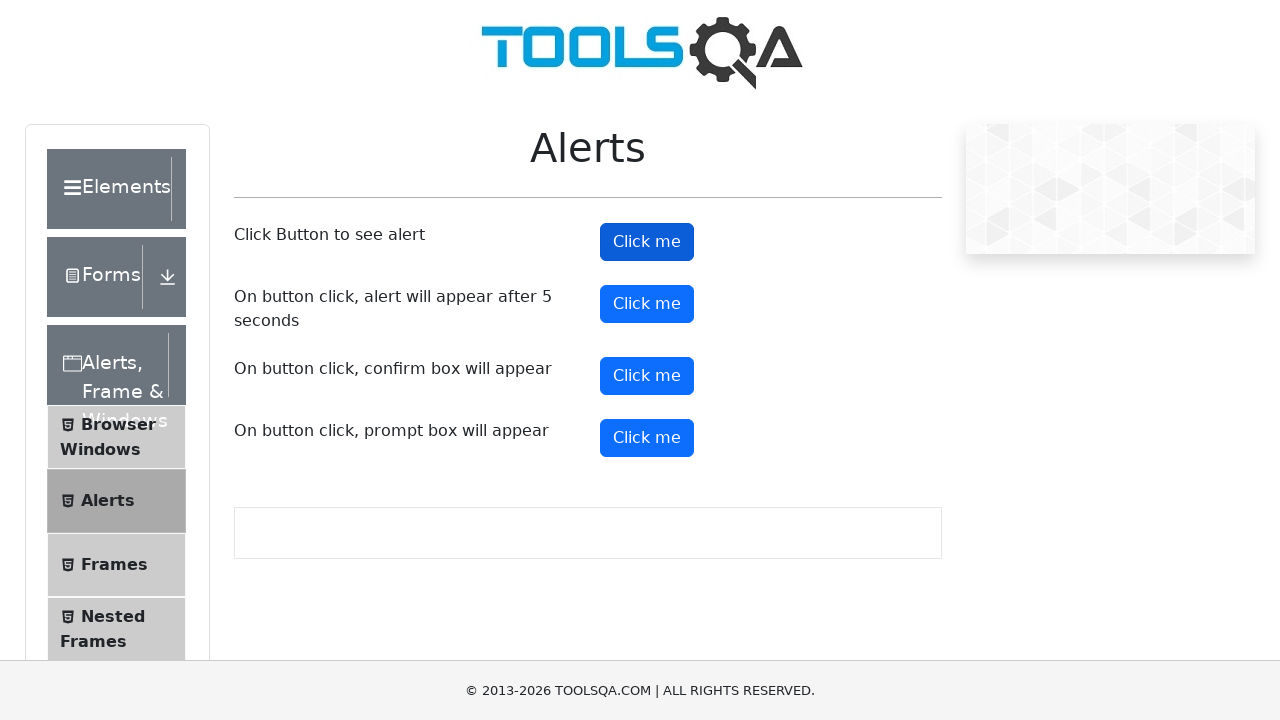

Waited for alert to be processed
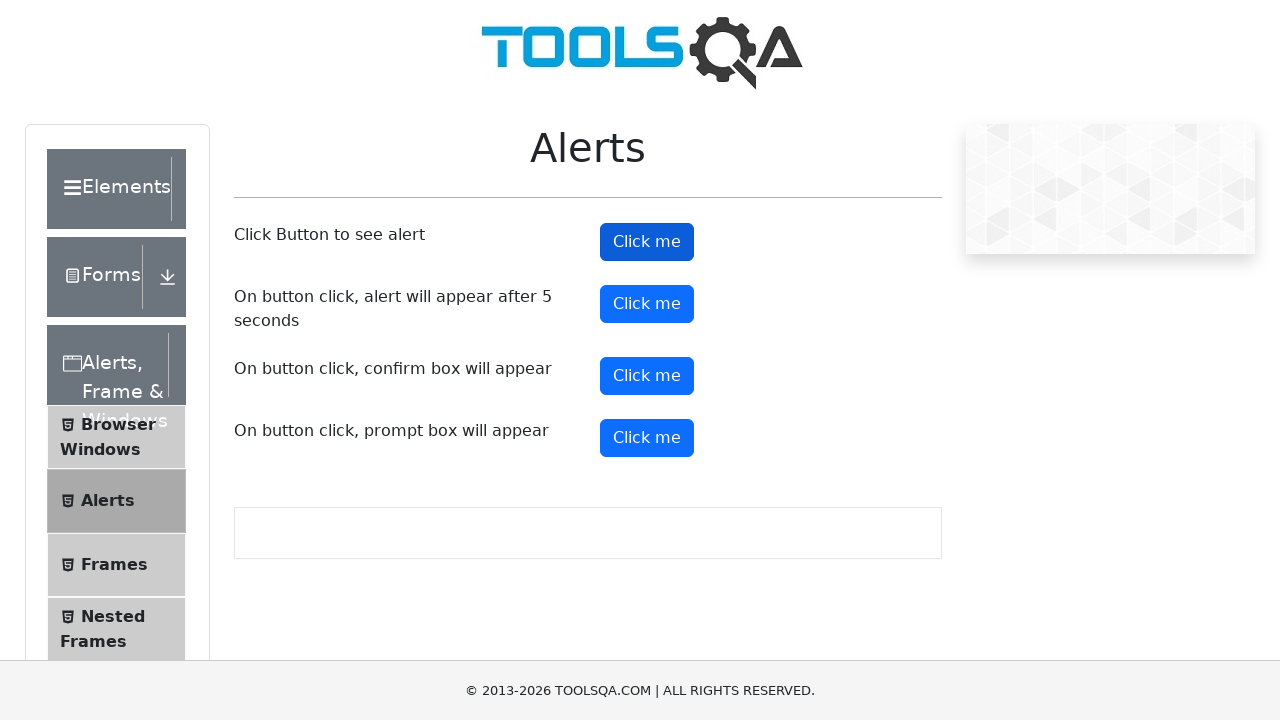

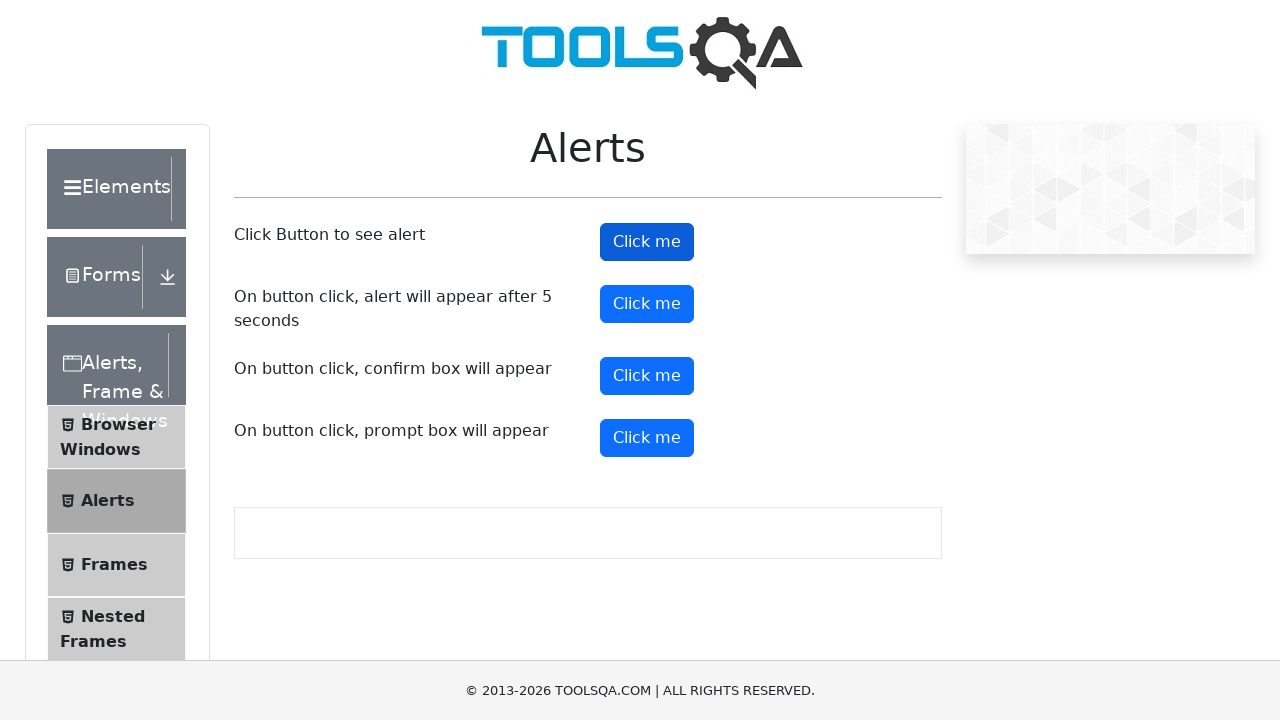